Tests dismissing a JavaScript prompt dialog and verifying null result

Starting URL: https://the-internet.herokuapp.com/javascript_alerts

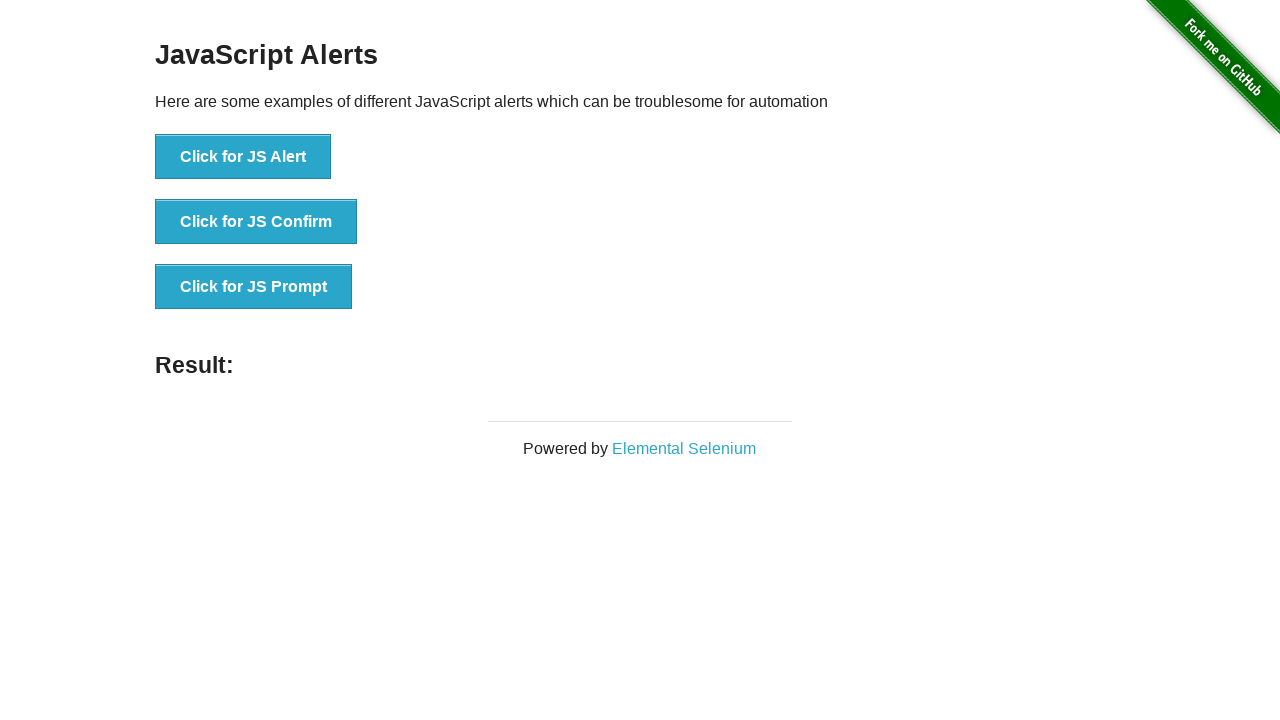

Set up dialog handler to dismiss prompts
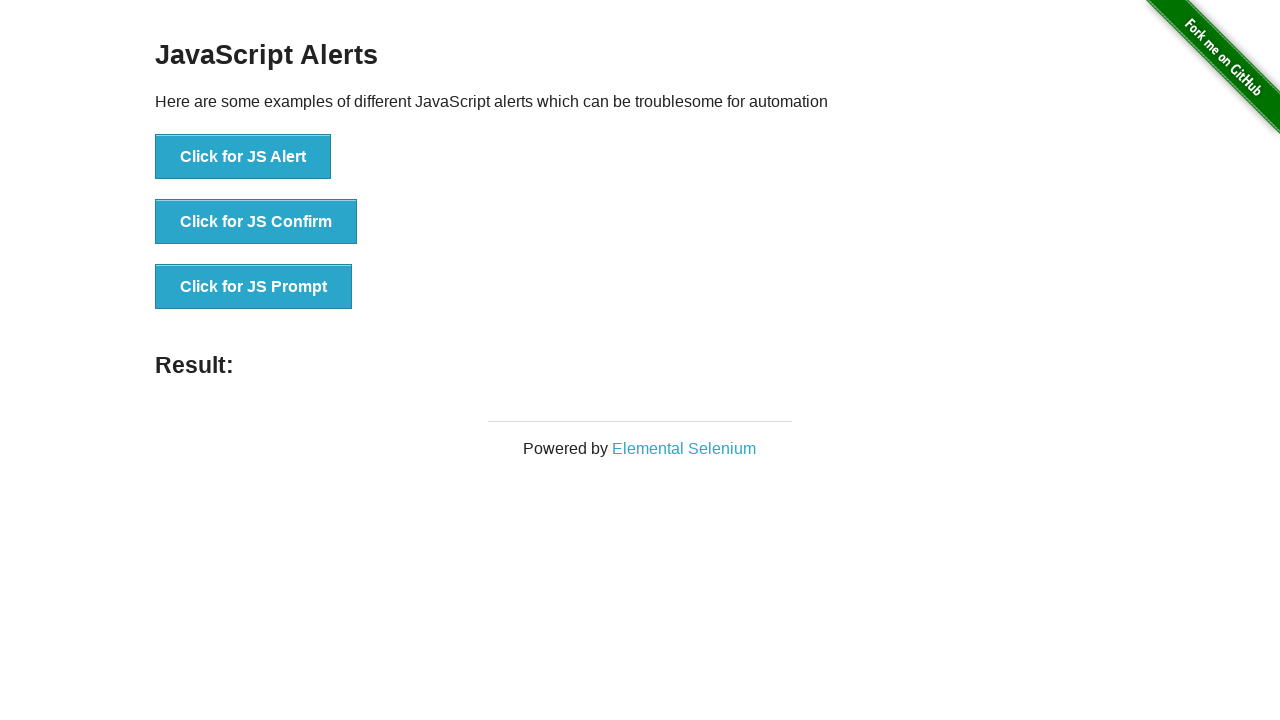

Clicked button to trigger prompt dialog at (254, 287) on xpath=//*[3]/button
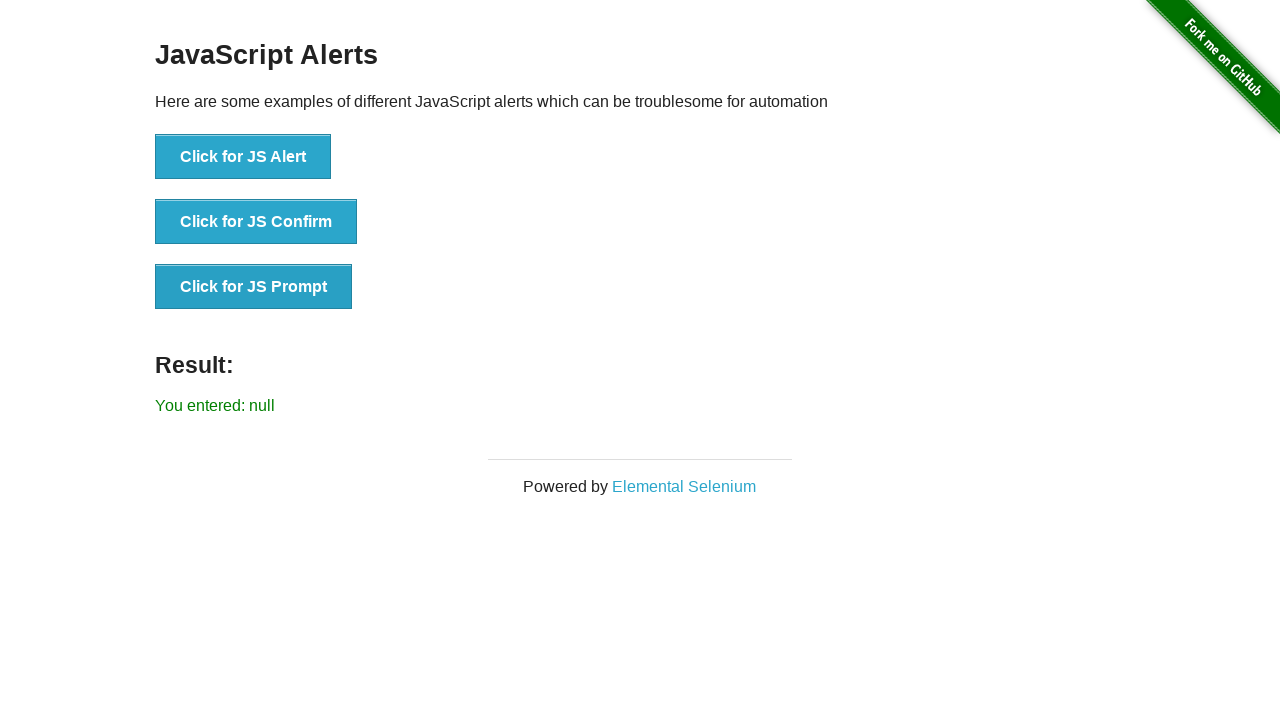

Located result message element
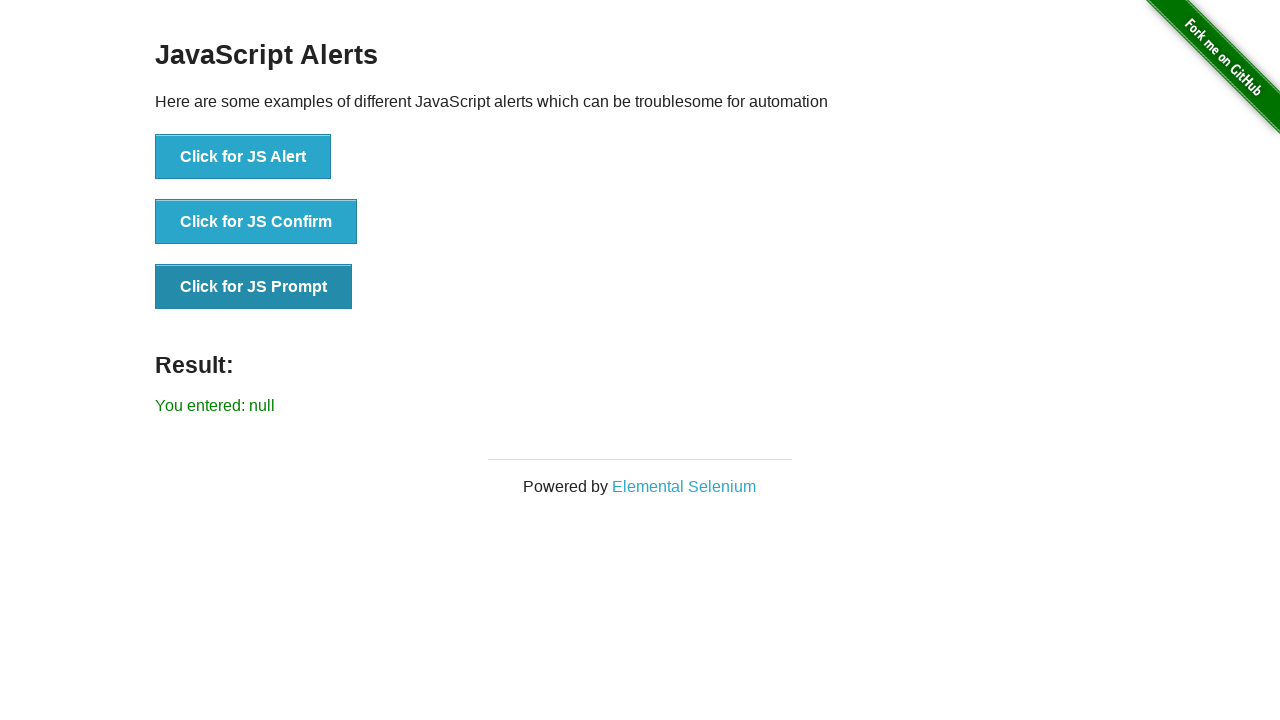

Verified result message shows 'You entered: null' after dismissing prompt
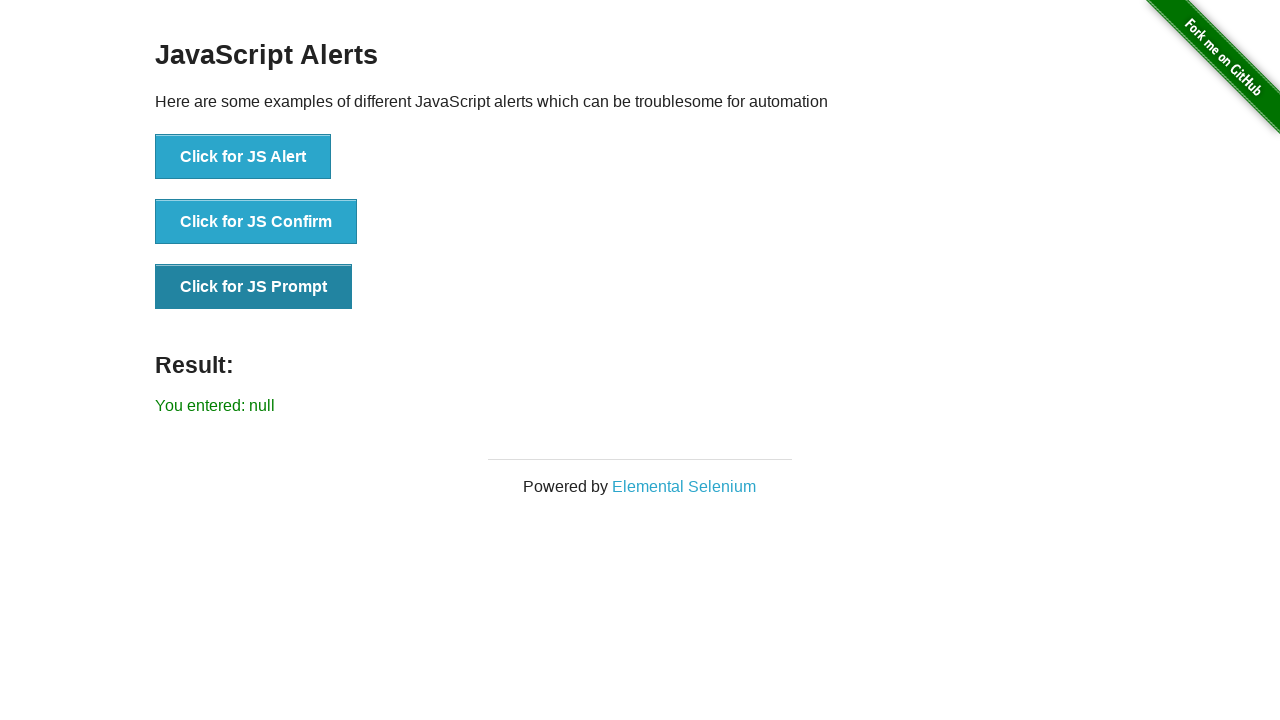

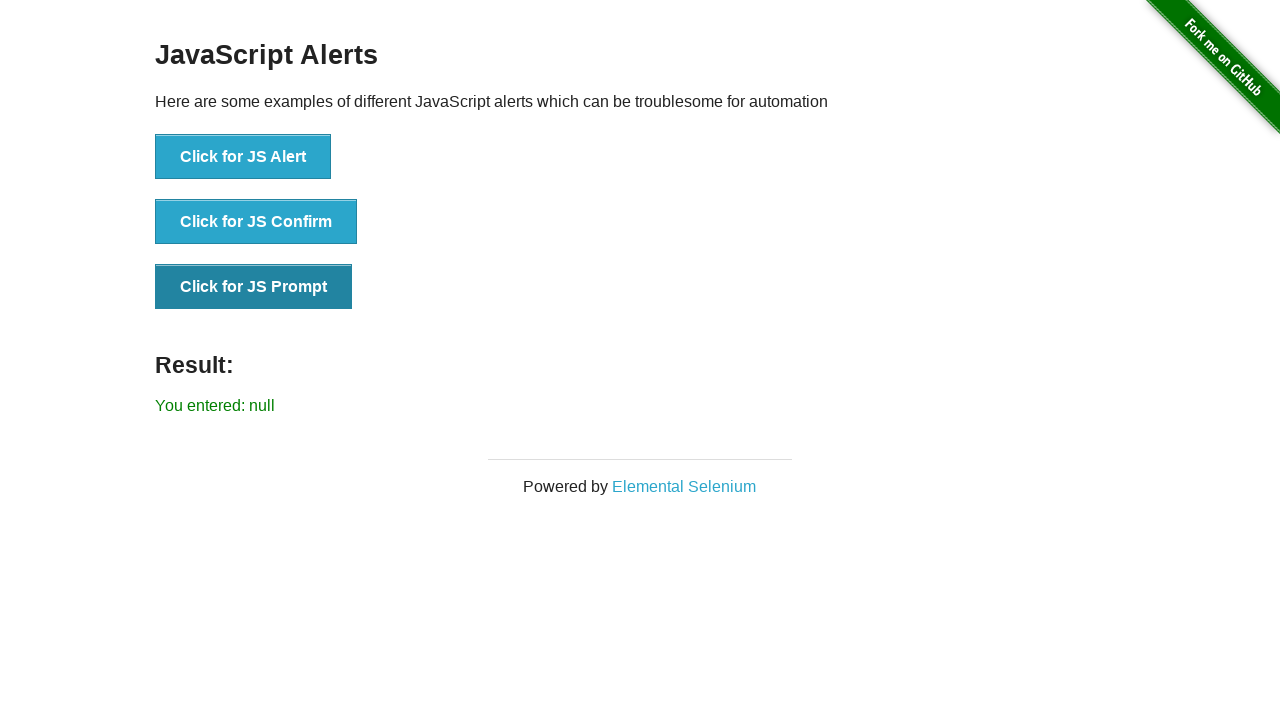